Tests dynamic content loading by clicking a start button and verifying that "Hello World!" text appears after the loading completes.

Starting URL: http://the-internet.herokuapp.com/dynamic_loading/2

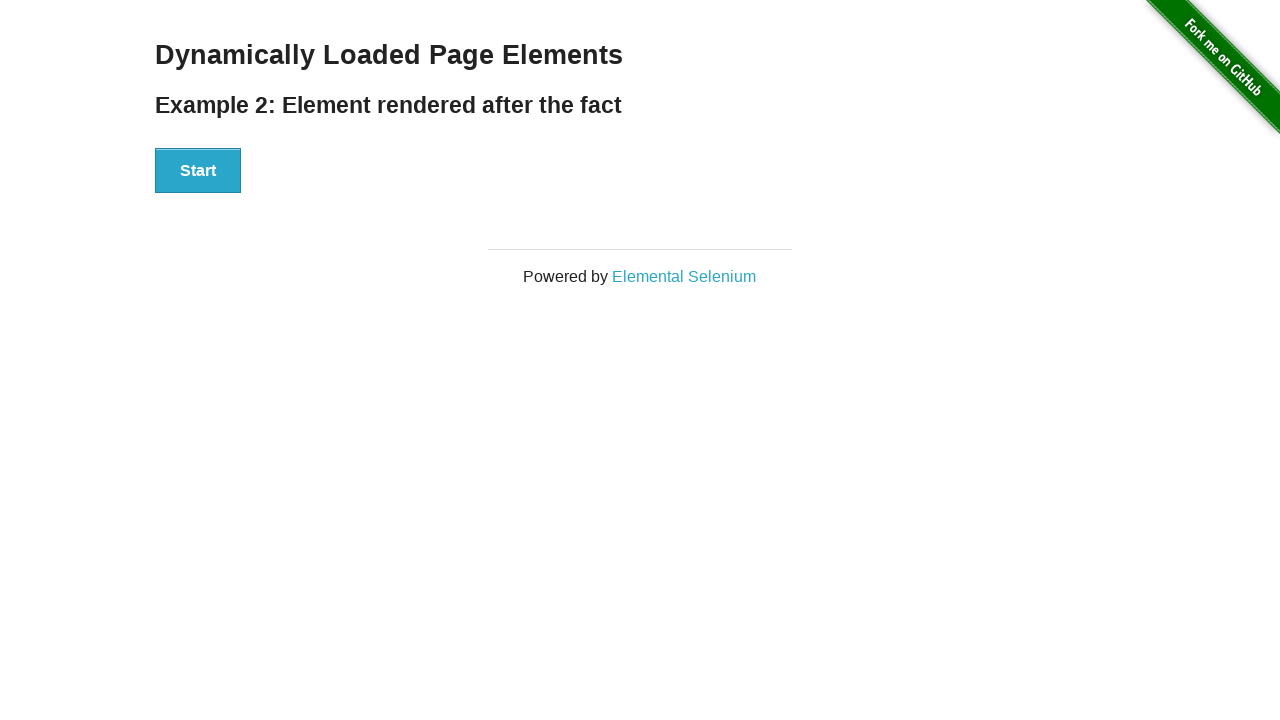

Clicked start button to trigger dynamic loading at (198, 171) on xpath=//div[@id='start']/button
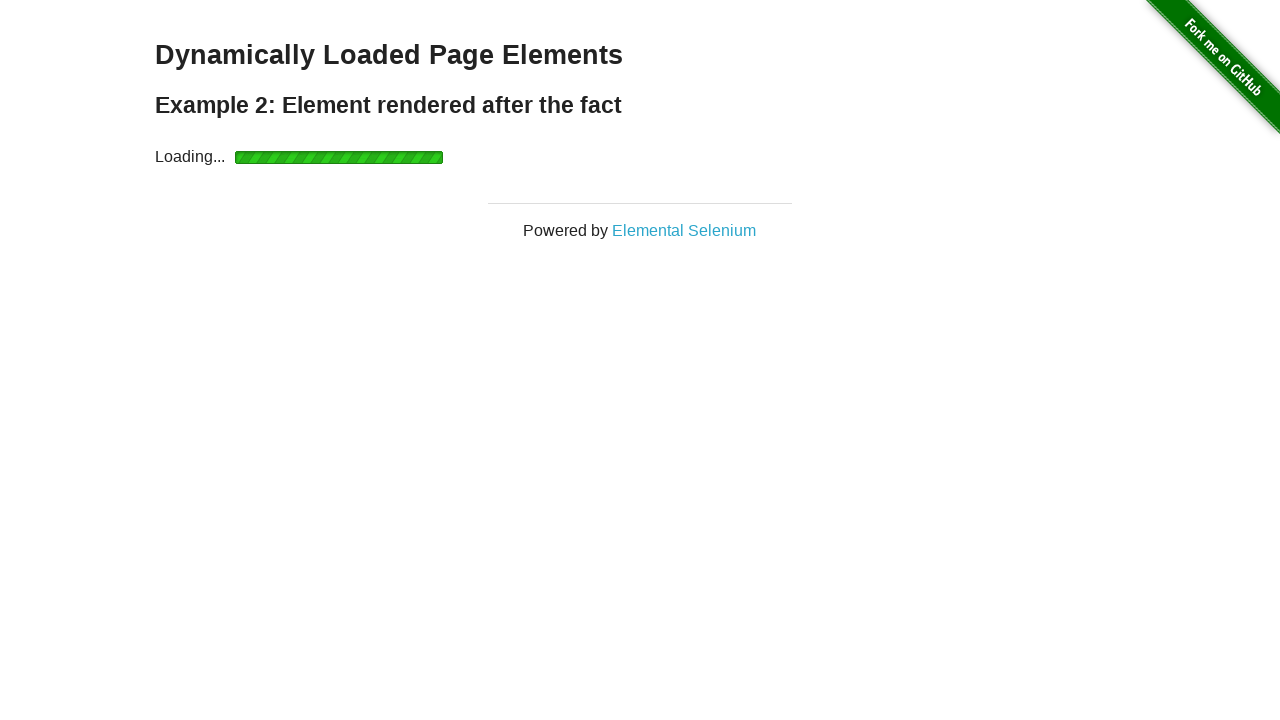

Waited for finish element with 'Hello World!' text to appear
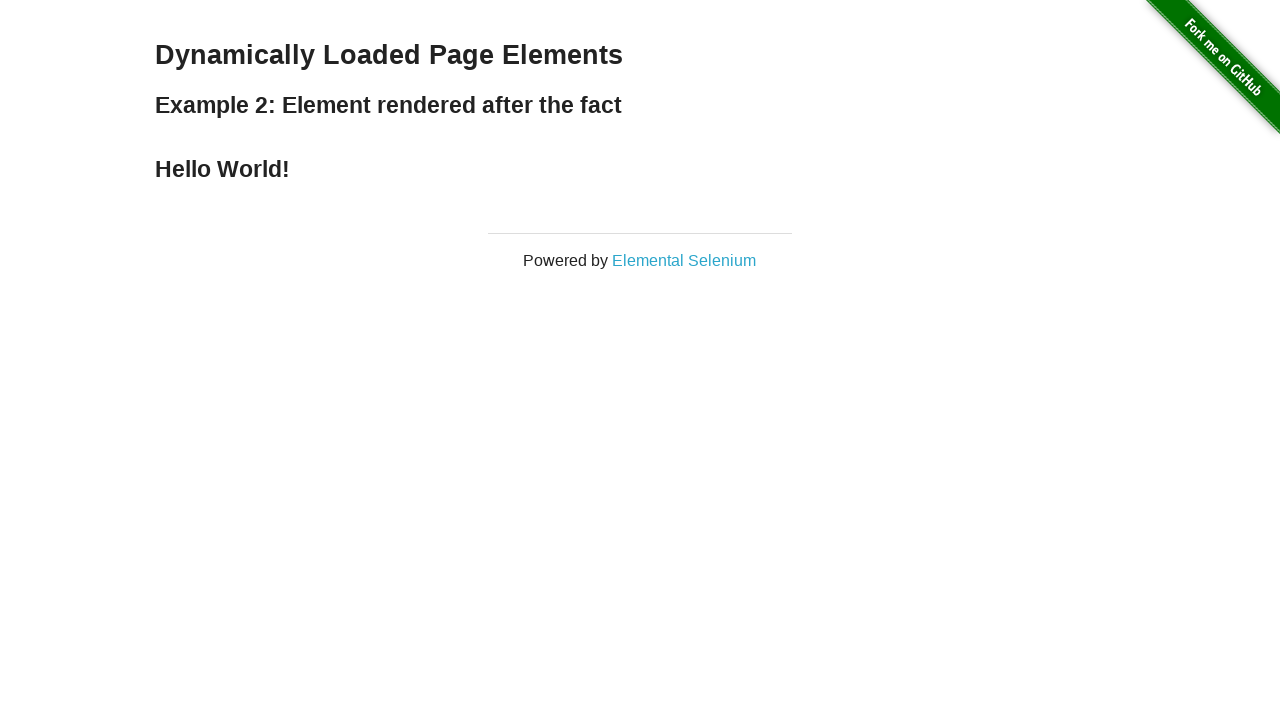

Retrieved text content from loaded element
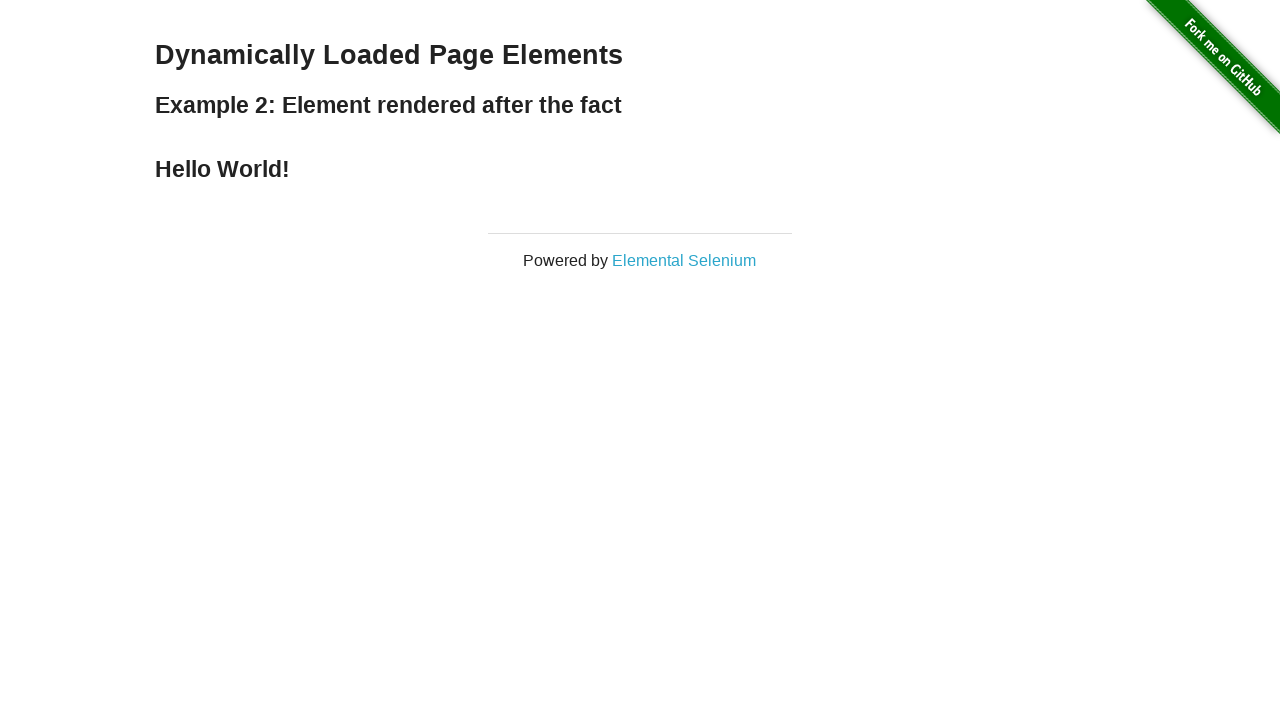

Verified that loaded text matches expected value 'Hello World!'
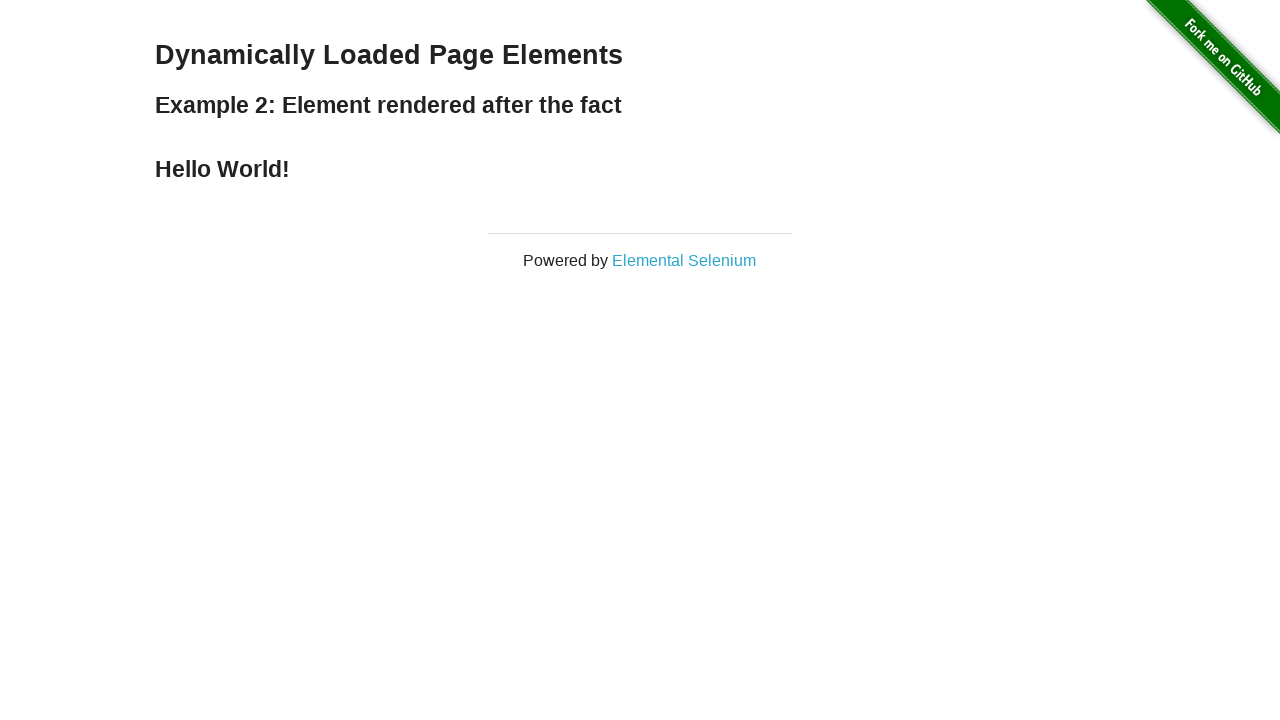

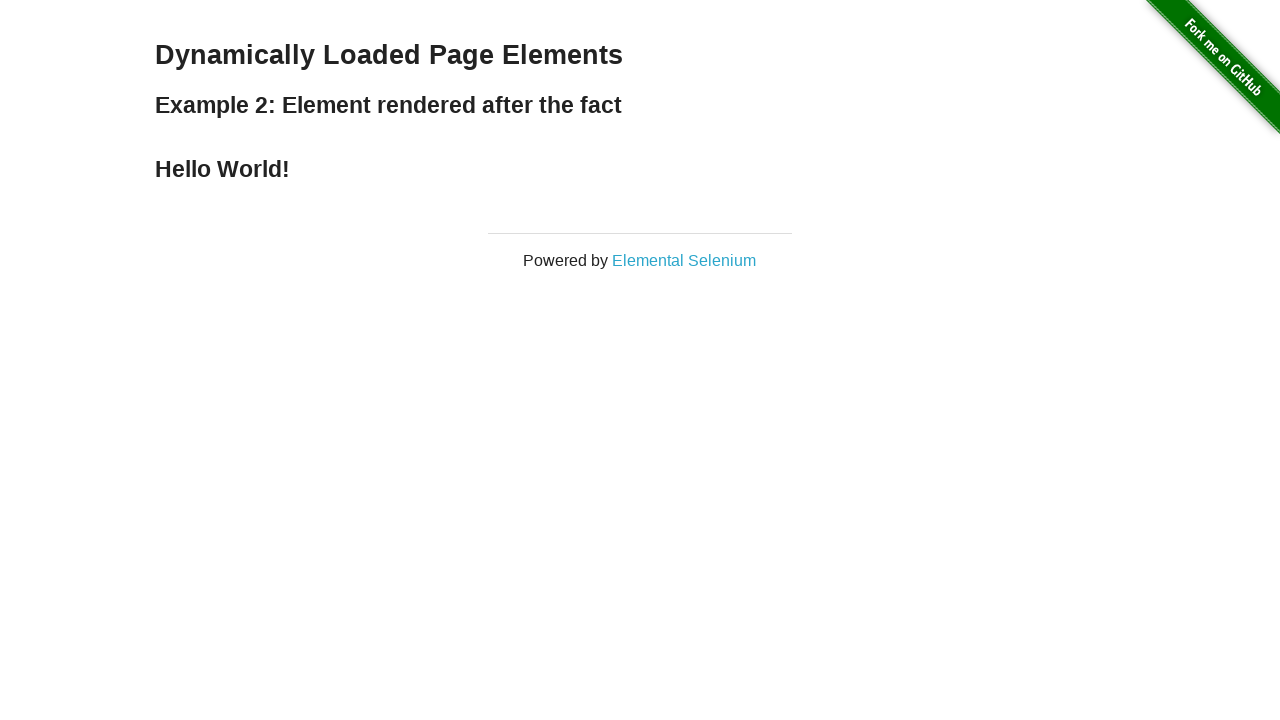